Tests clicking the confirm button, waiting for a confirm dialog, and dismissing it

Starting URL: https://demoqa.com/alerts

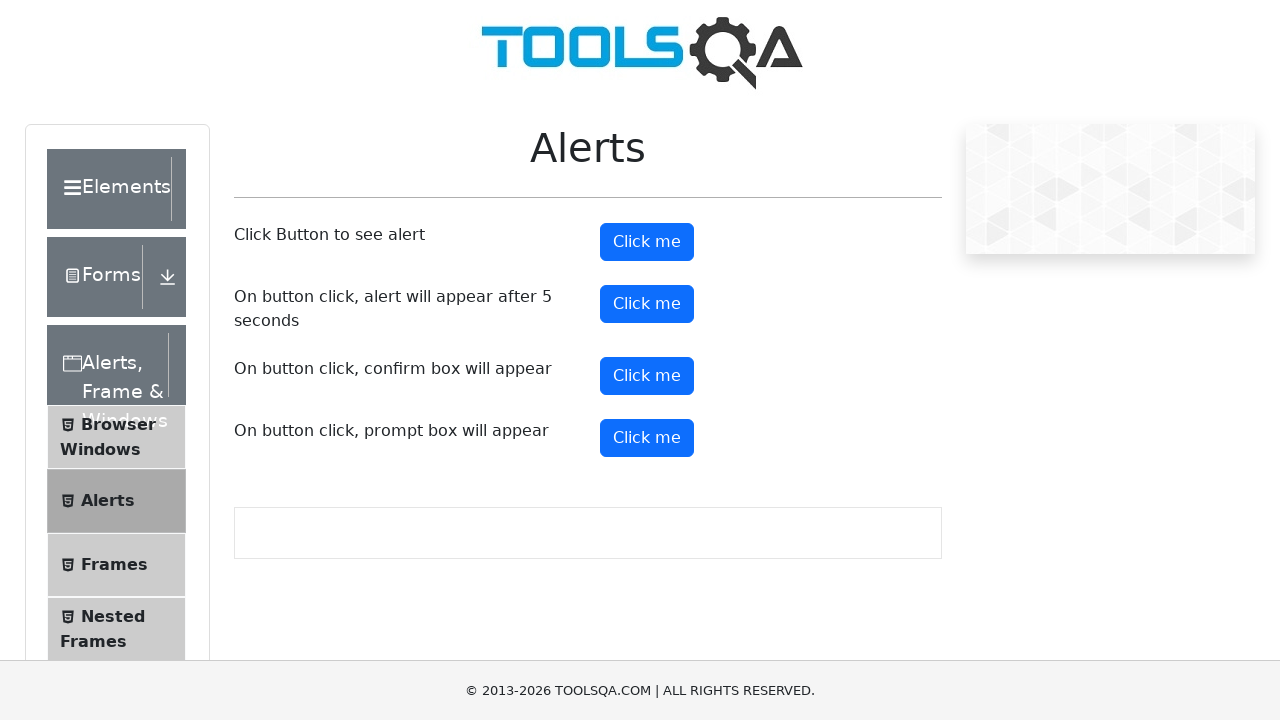

Set up dialog handler to dismiss confirm dialogs
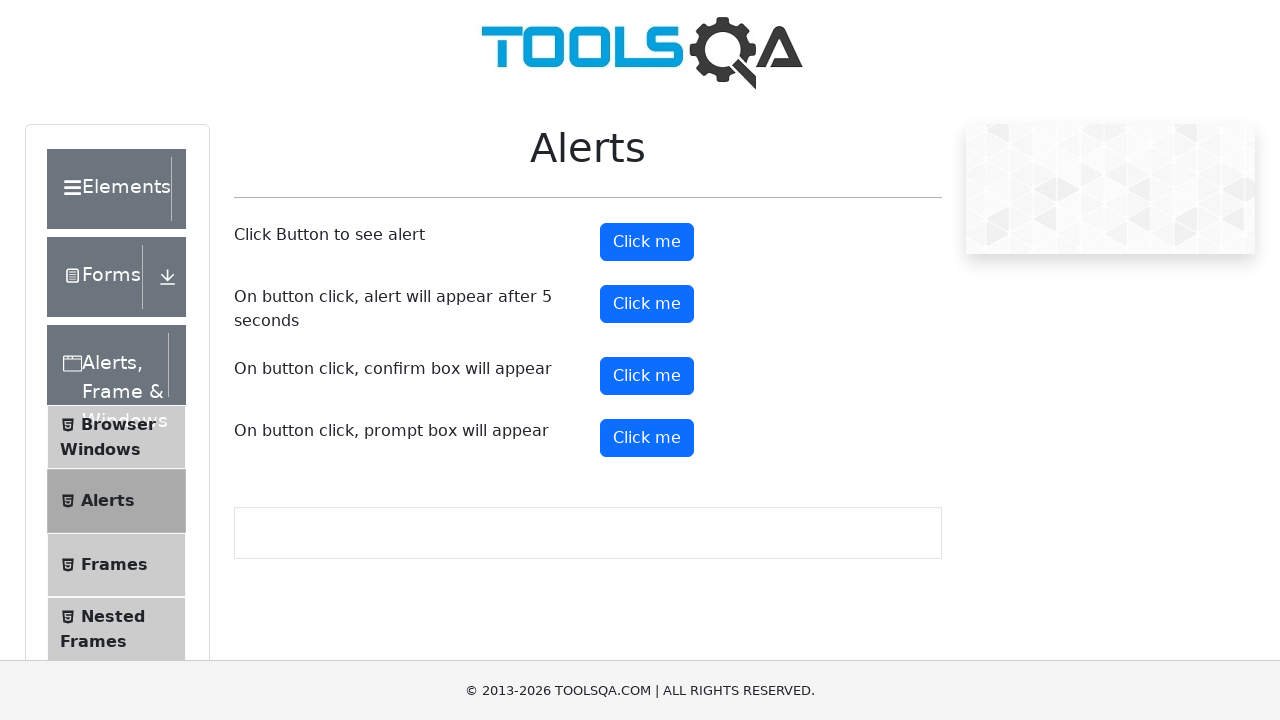

Clicked the confirm button at (647, 376) on #confirmButton
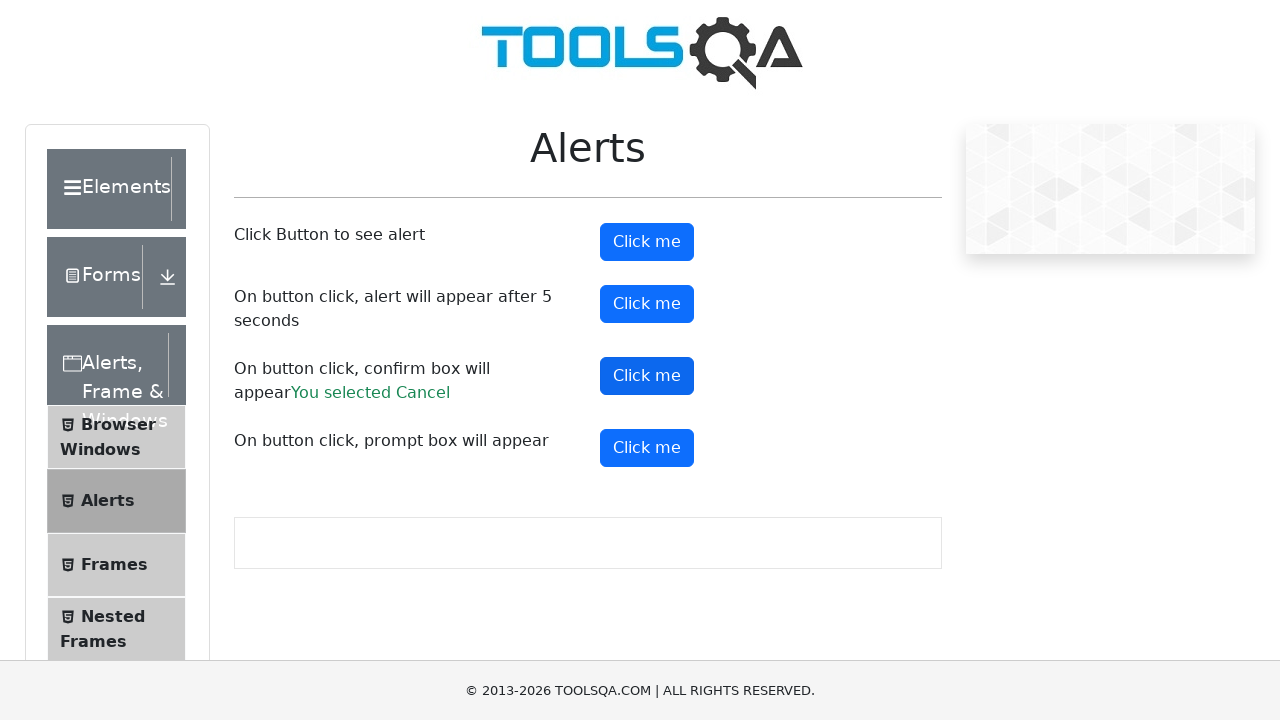

Confirm dialog dismissed and result text appeared
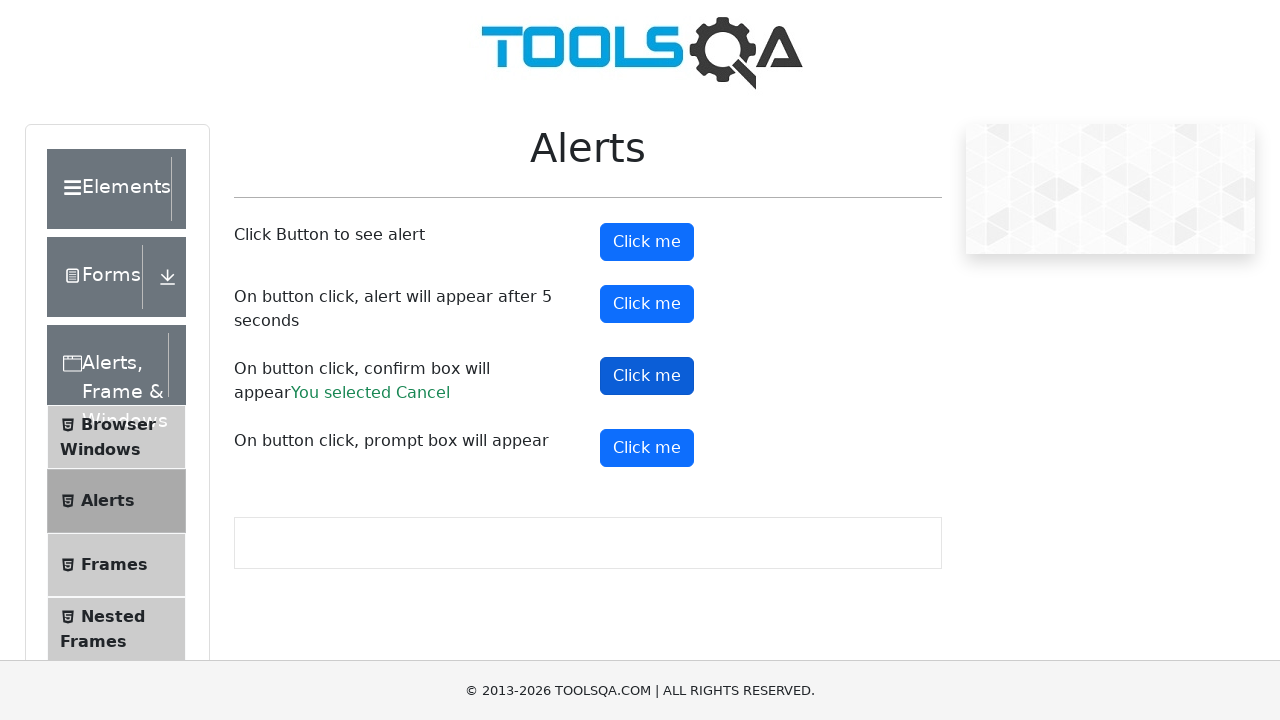

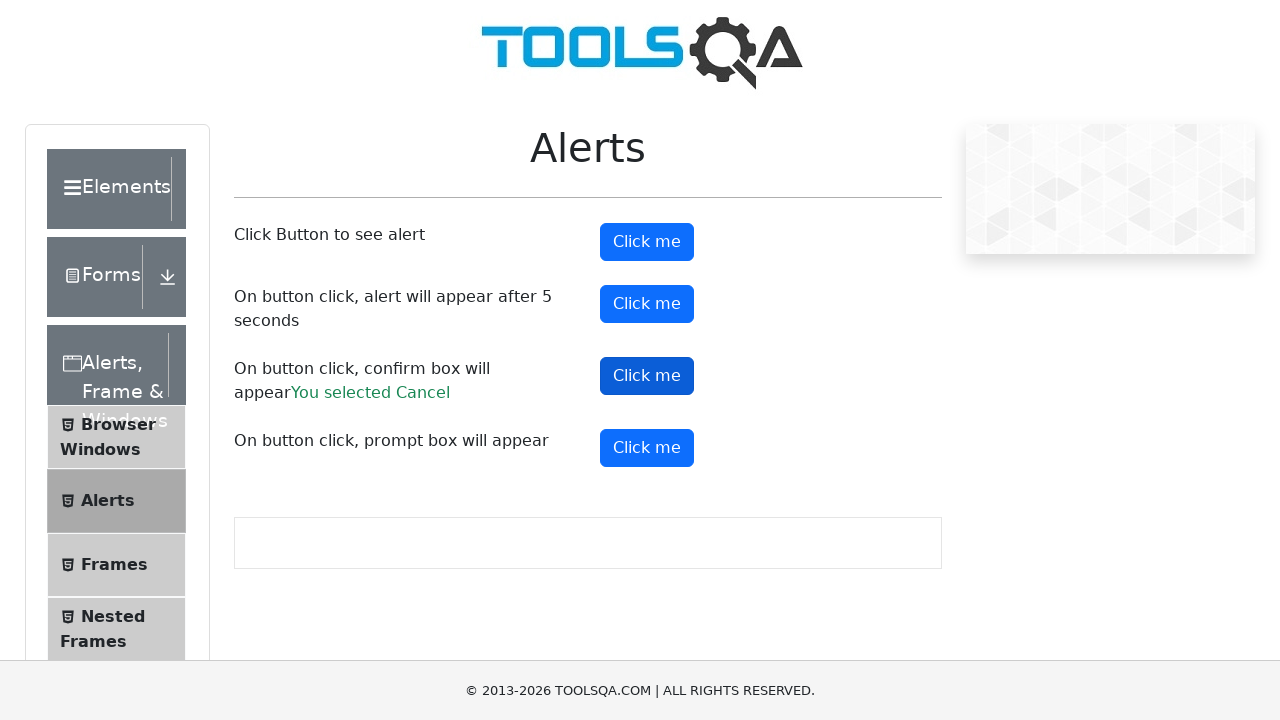